Tests a registration form by filling out all fields including first name, last name, username, email, password, phone number, gender, date of birth, department, job title, and programming language, then submitting and verifying the success message.

Starting URL: https://practice.cydeo.com/registration_form

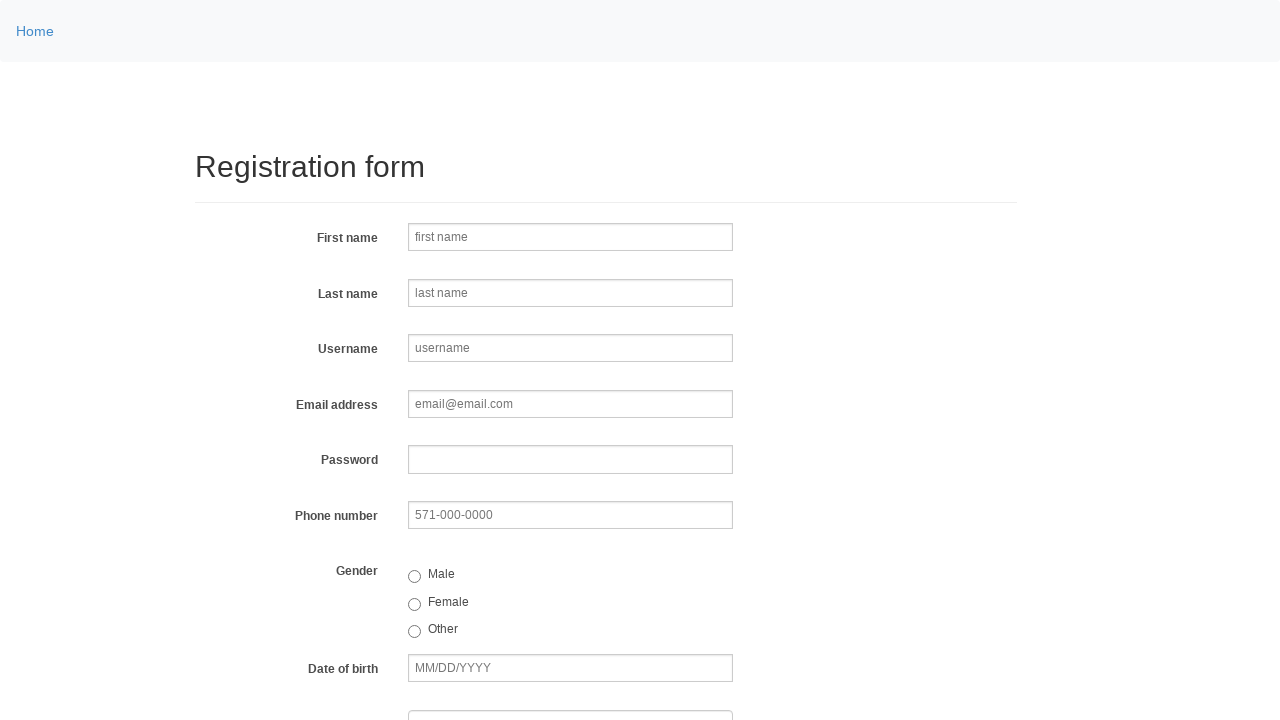

Filled first name field with 'Jennifer' on input[name='firstname']
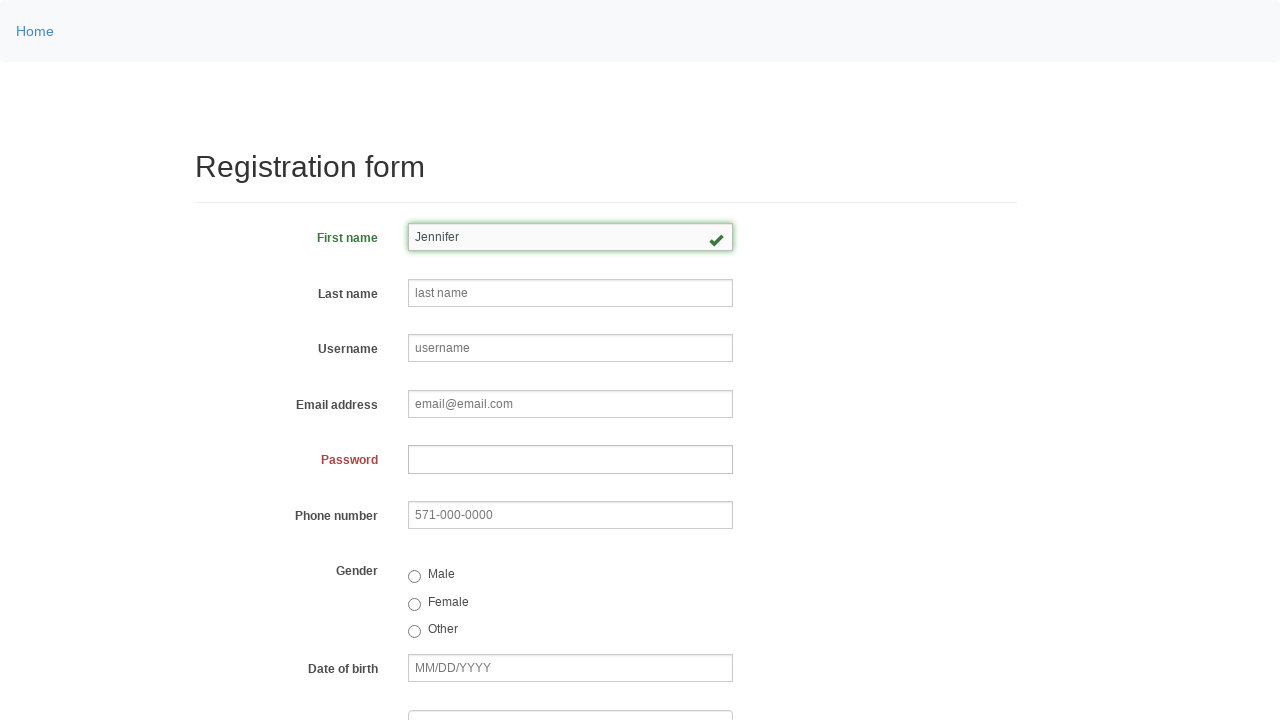

Filled last name field with 'Thompson' on input[name='lastname']
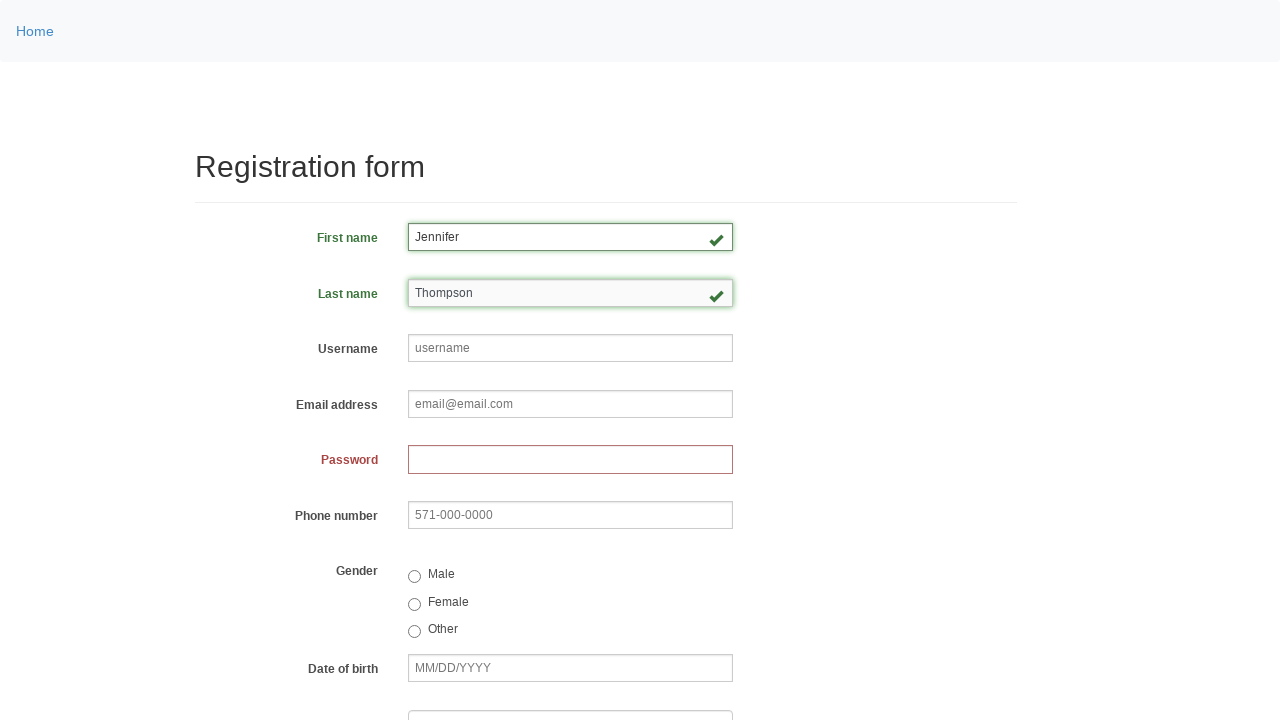

Filled username field with '8472jkt93' on input[name='username']
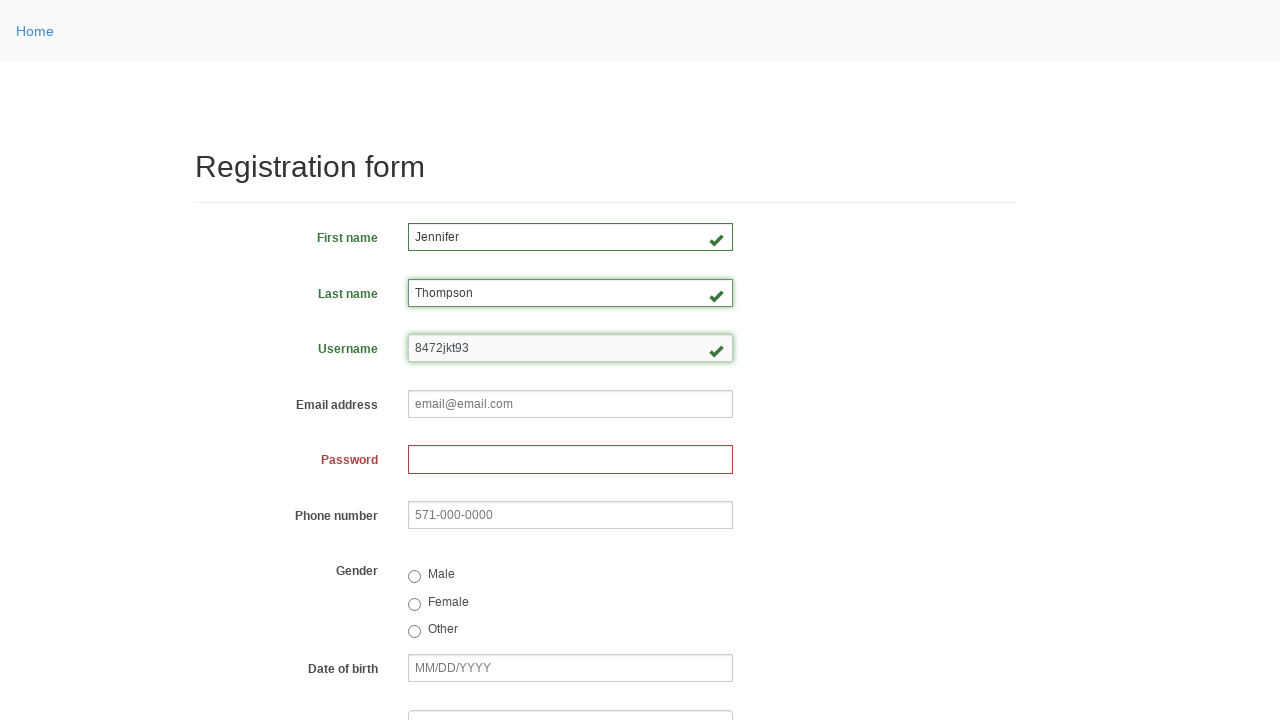

Filled email field with 'jennifer.thompson@testmail.com' on input[name='email']
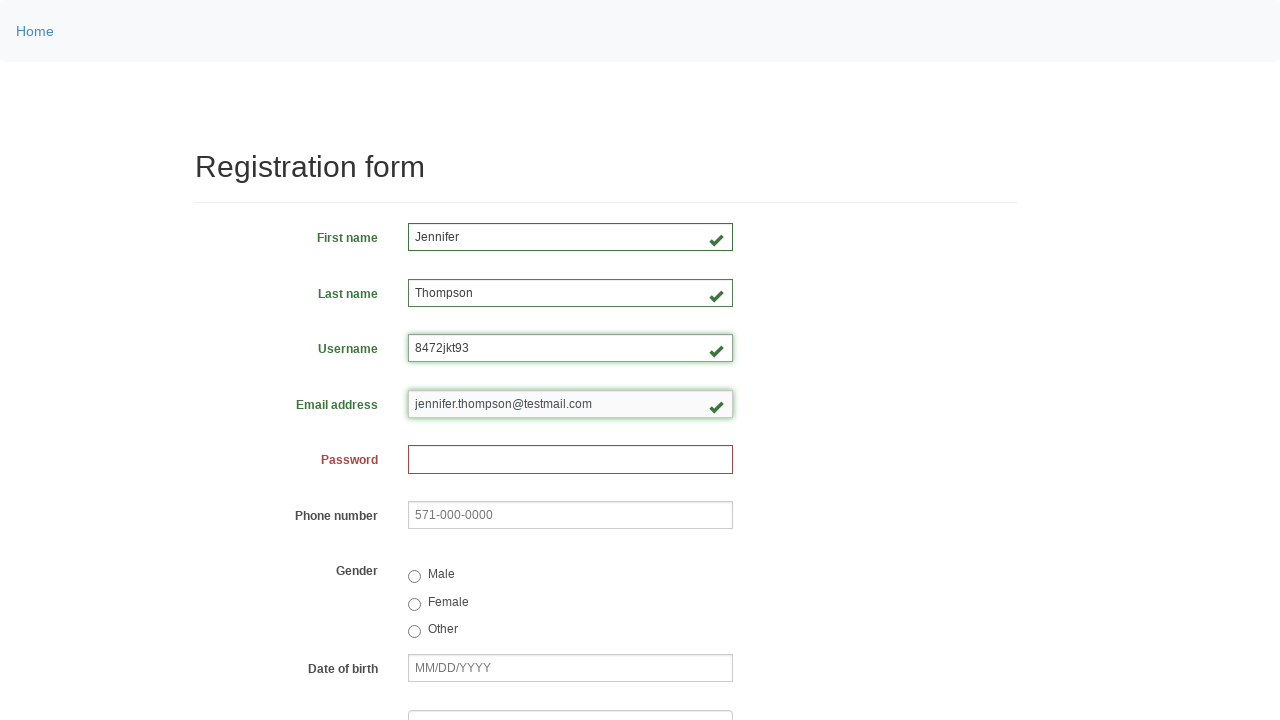

Filled password field with 'SecurePass2024!' on input[name='password']
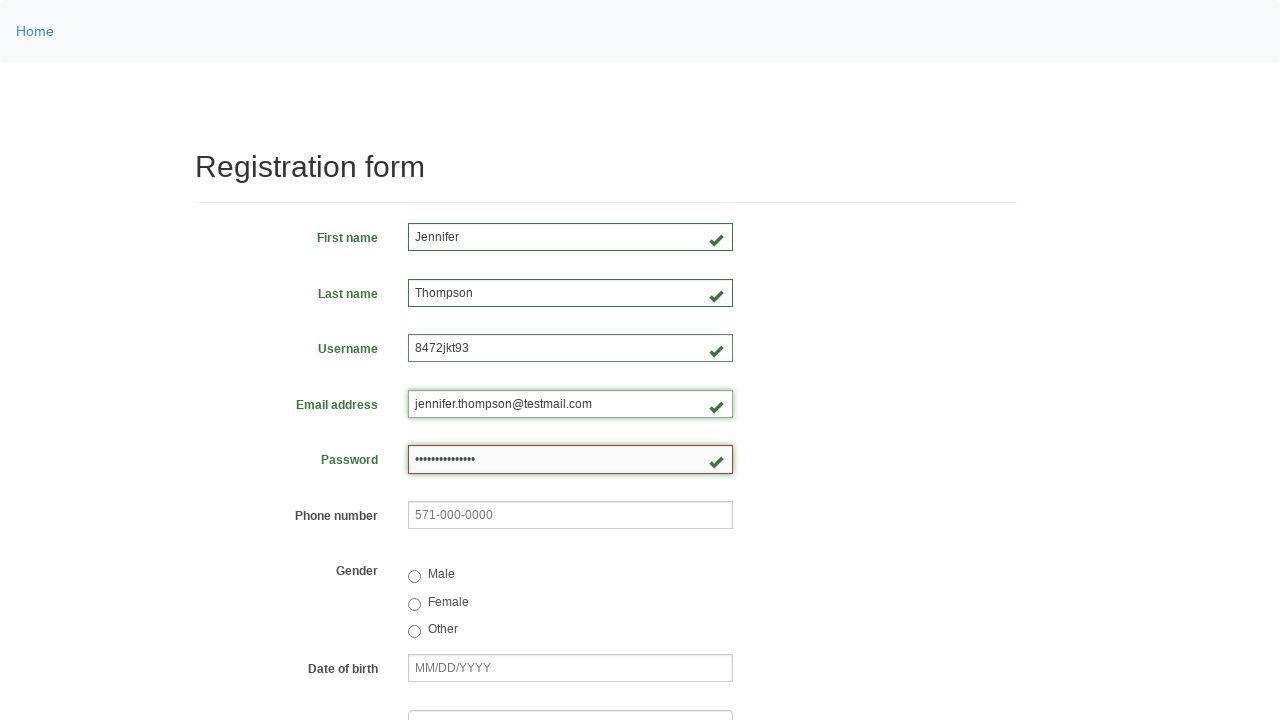

Filled phone number field with '571-234-9876' on input[name='phone']
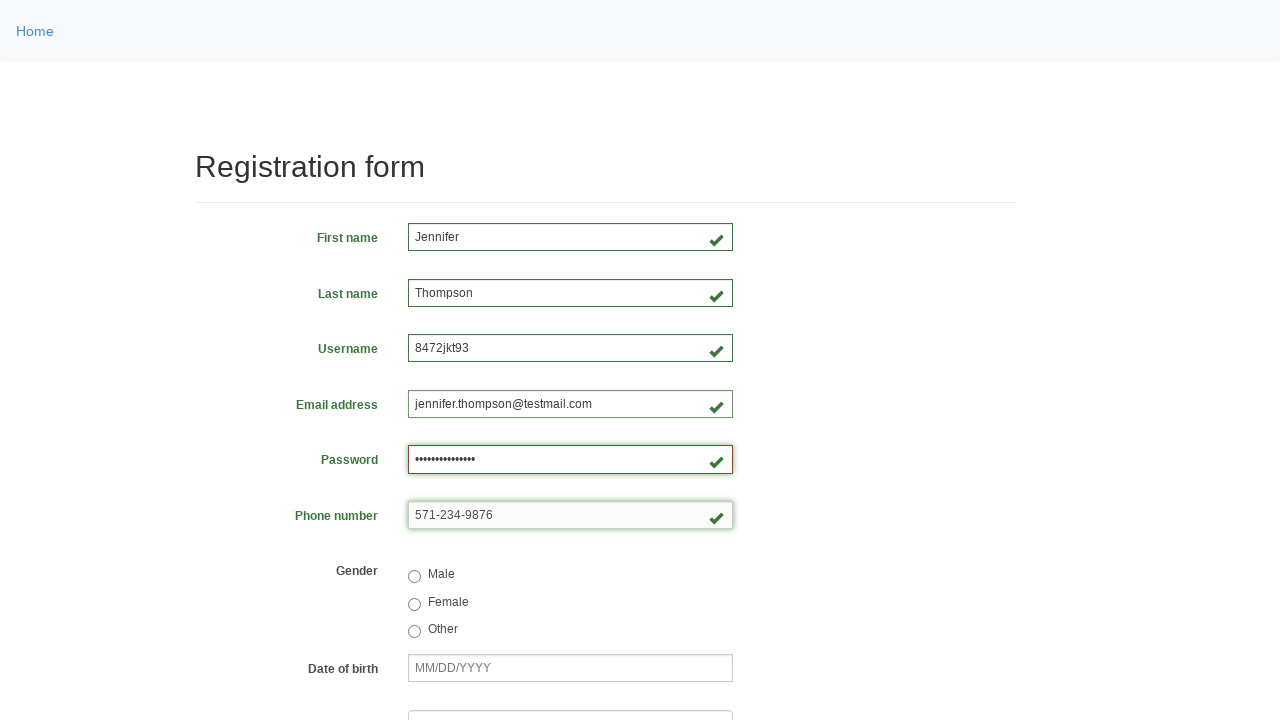

Selected female gender option at (414, 604) on input[value='female']
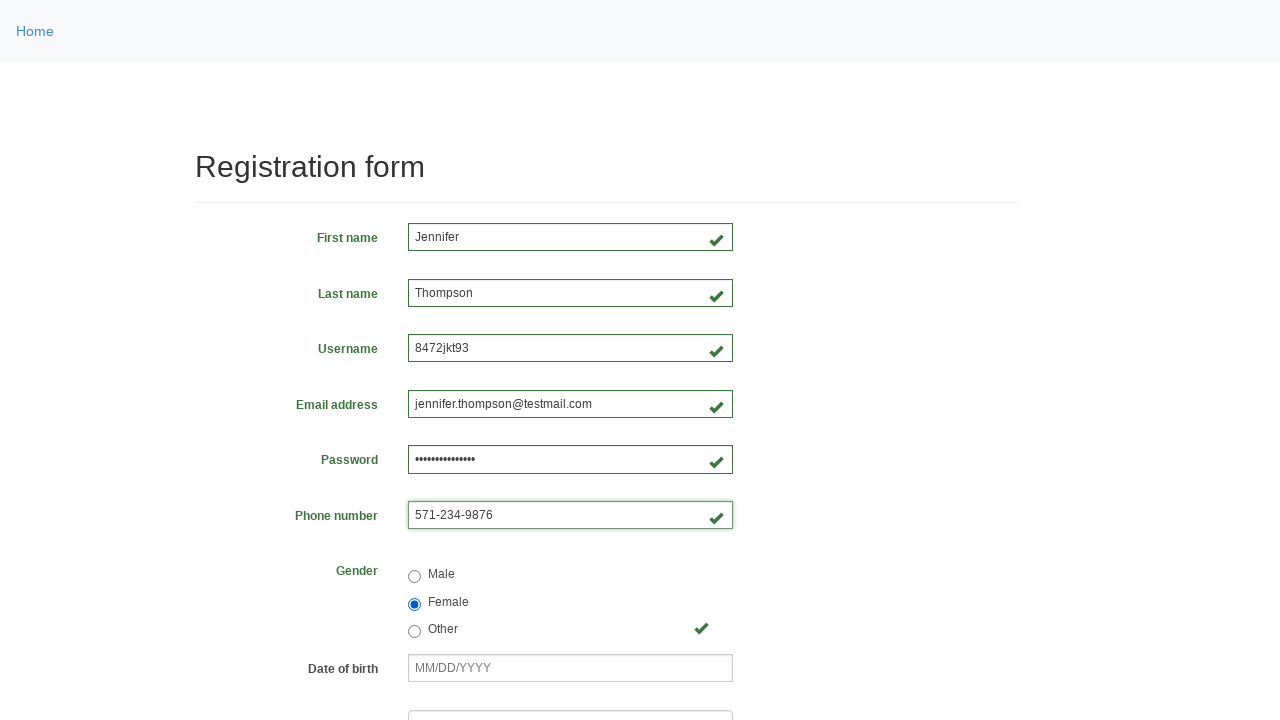

Filled date of birth field with '12/25/1945' on input[name='birthday']
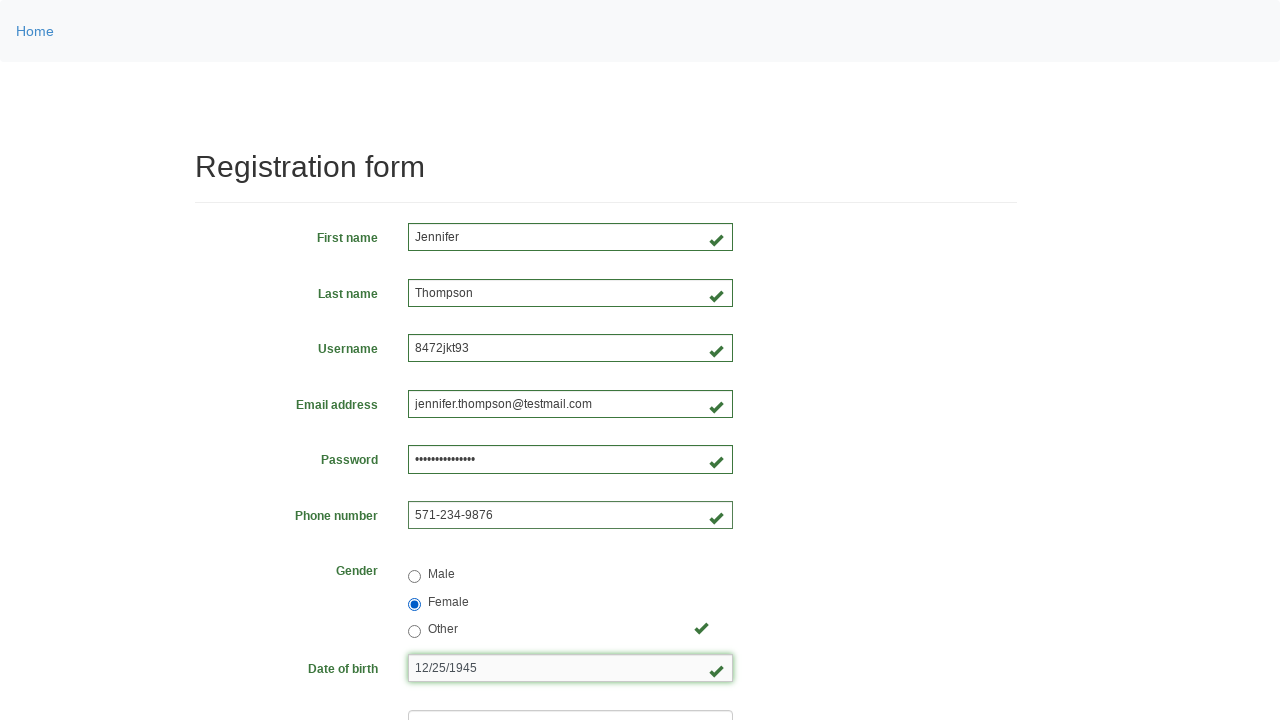

Selected department option at index 2 on select[name='department']
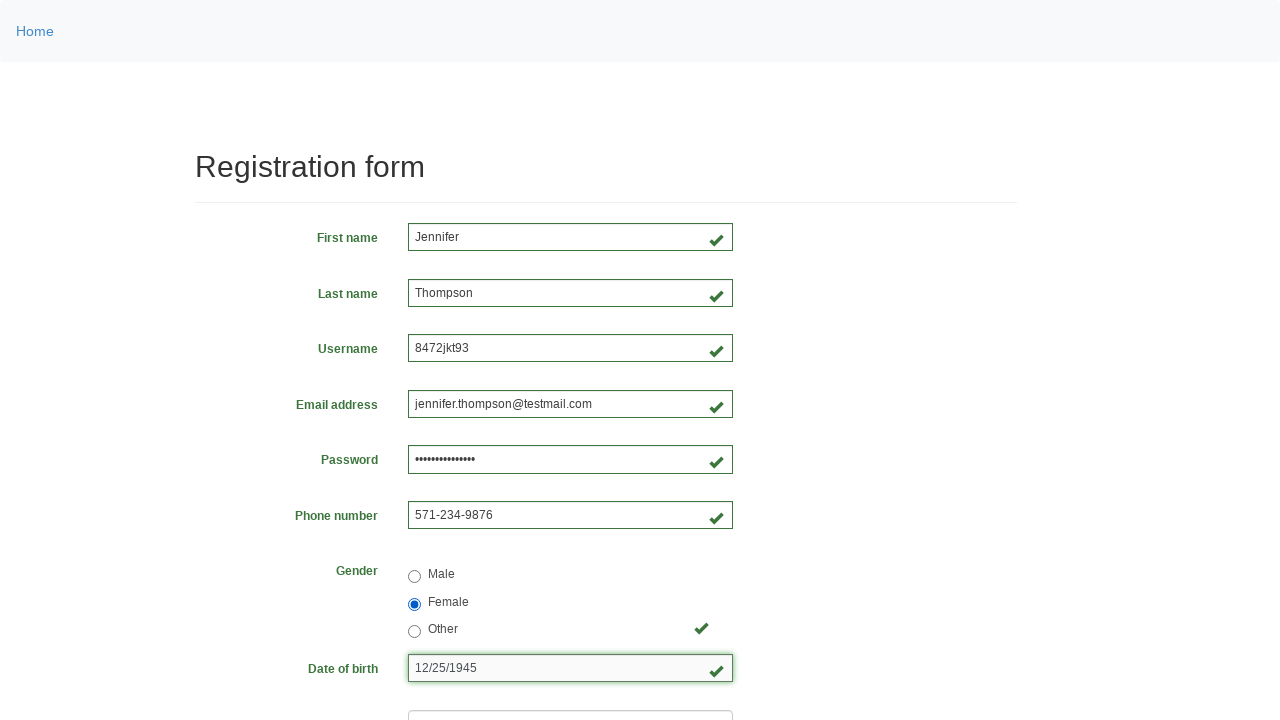

Selected job title option at index 5 on select[name='job_title']
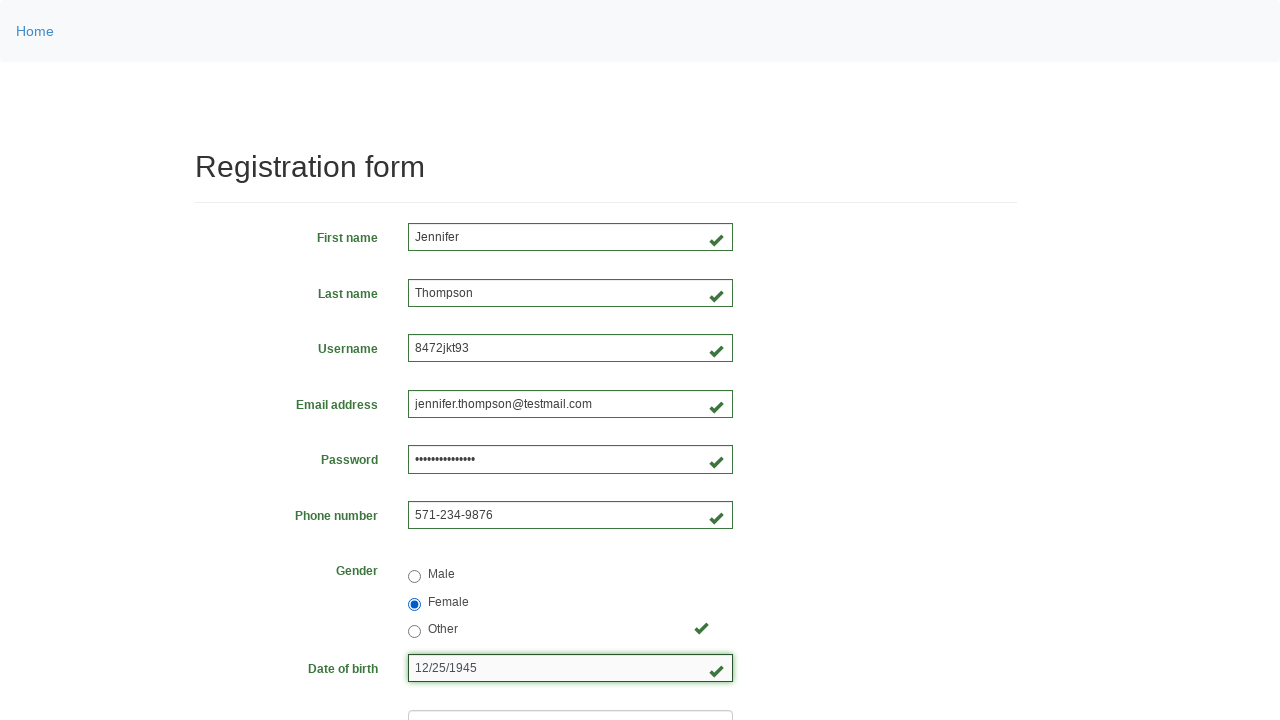

Selected Java programming language checkbox at (465, 468) on input[value='java']
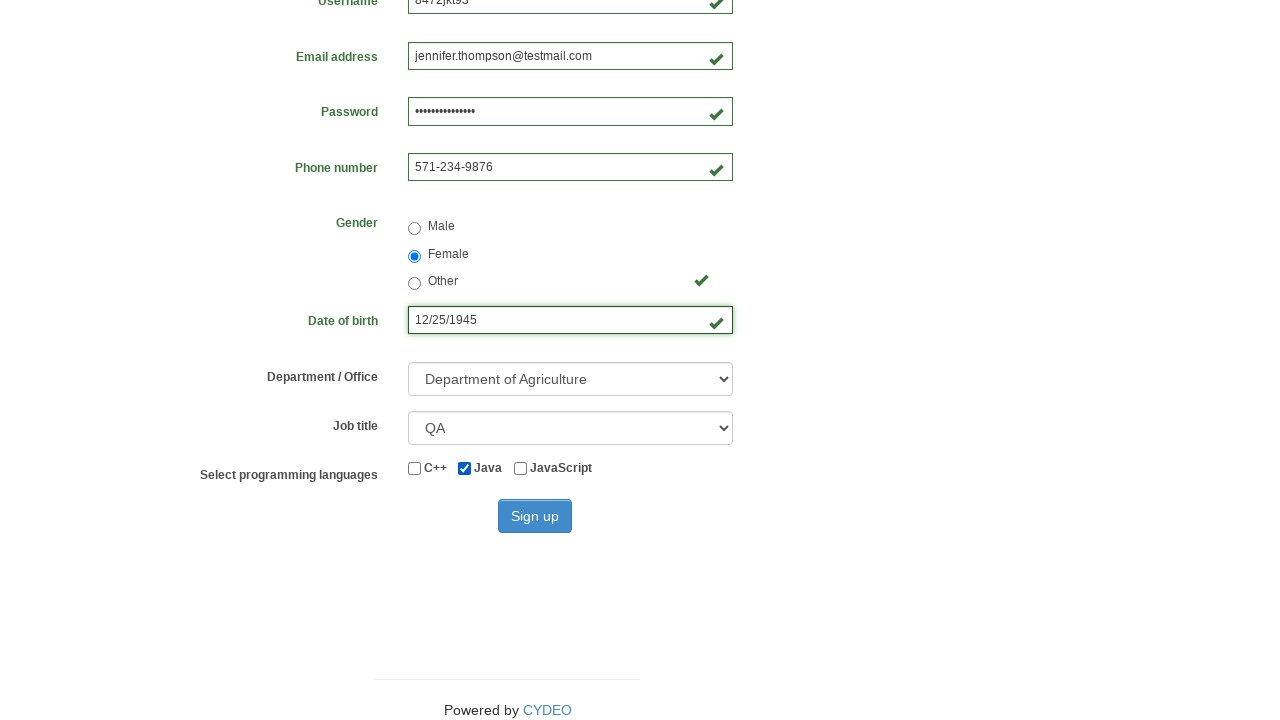

Clicked sign up button to submit registration form at (535, 516) on button#wooden_spoon
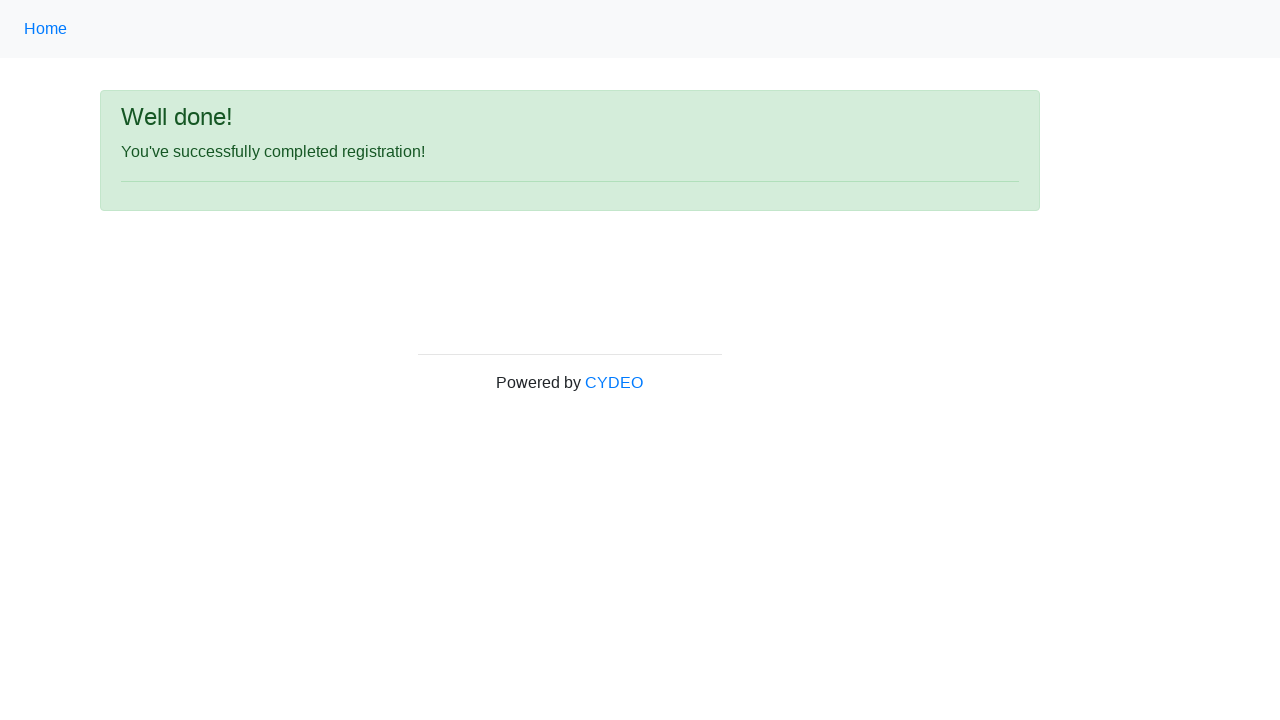

Success message appeared confirming registration completion
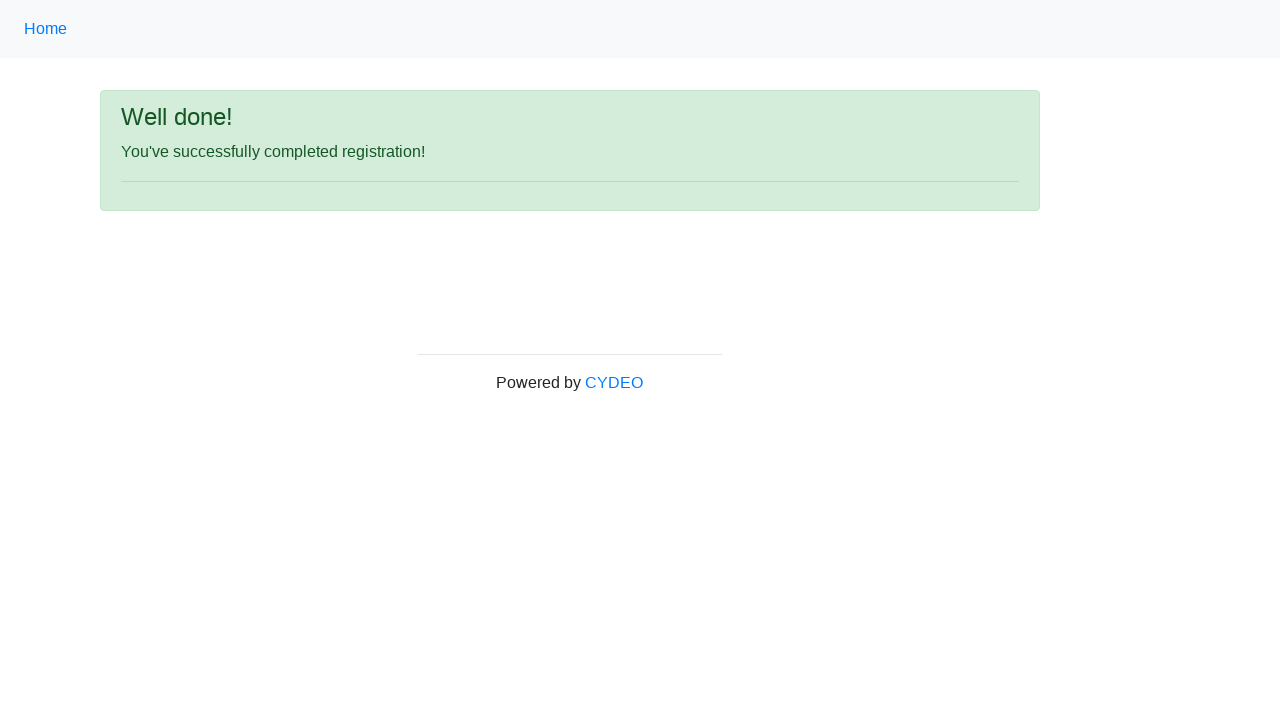

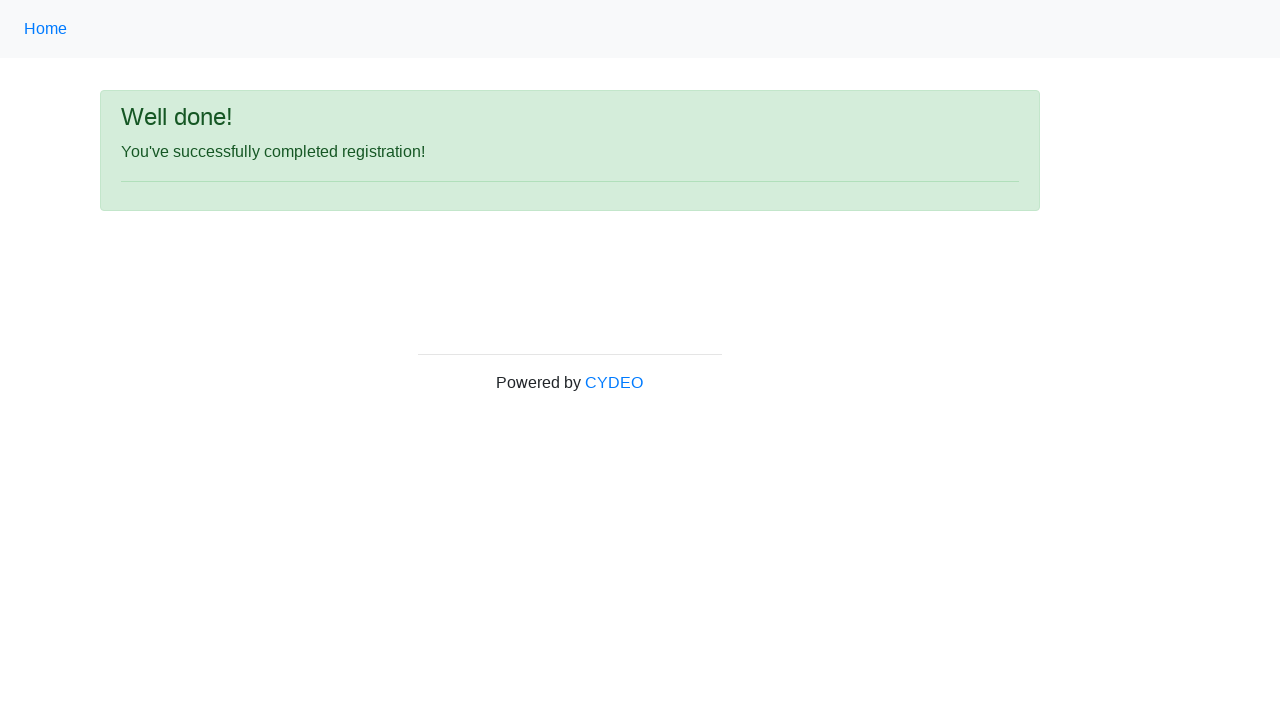